Tests tab/window navigation by getting a link's href, visiting that URL, and navigating back

Starting URL: https://rahulshettyacademy.com/AutomationPractice/

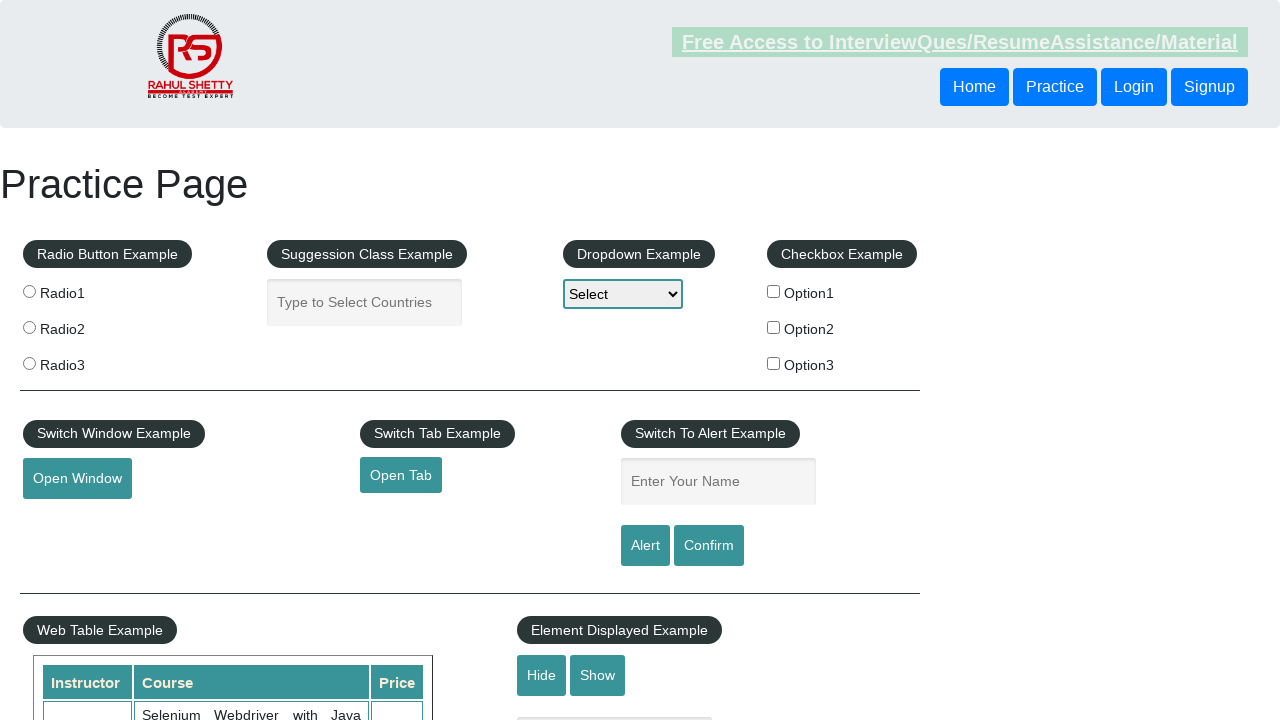

Retrieved href attribute from open tab link
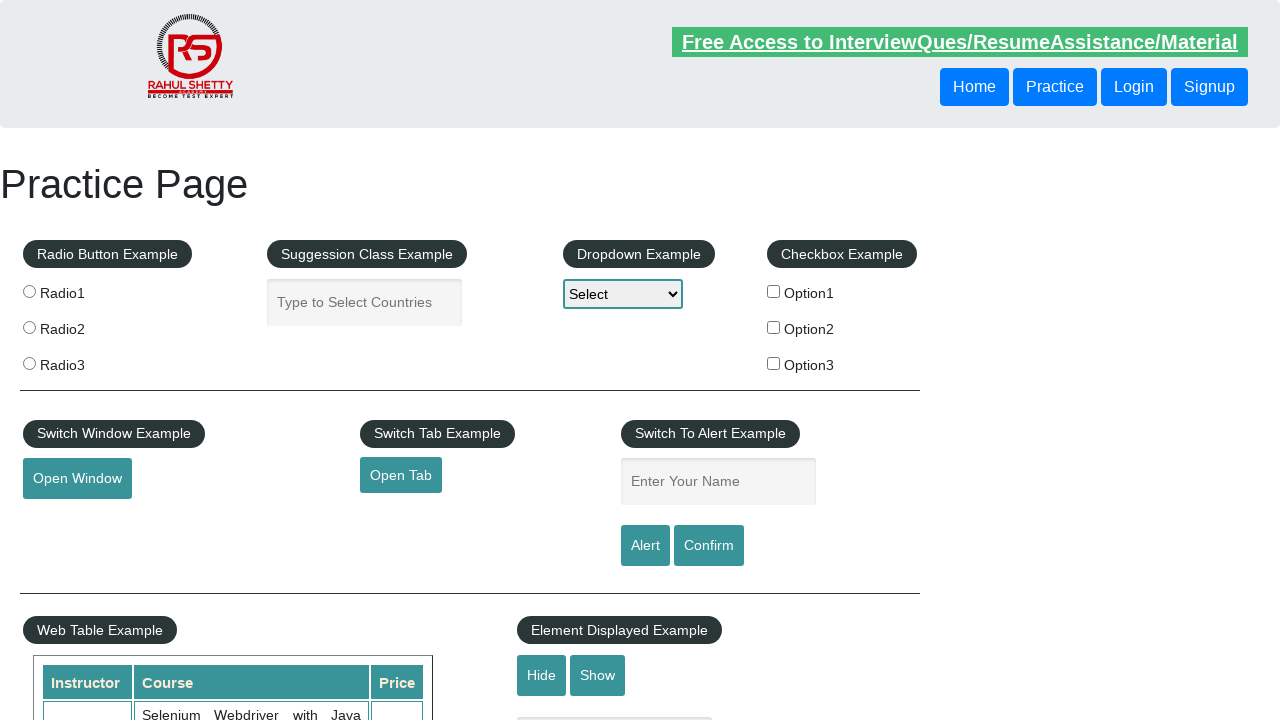

Navigated to URL from link: https://www.qaclickacademy.com
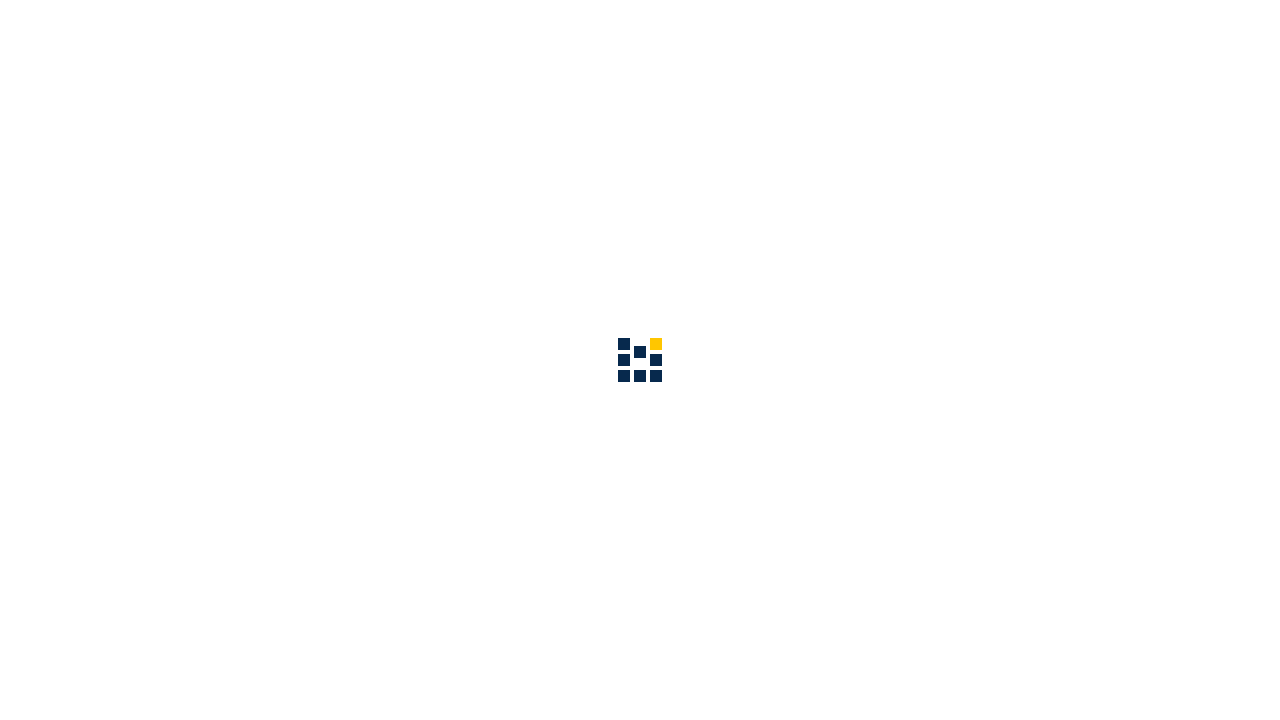

Navigated back to previous page
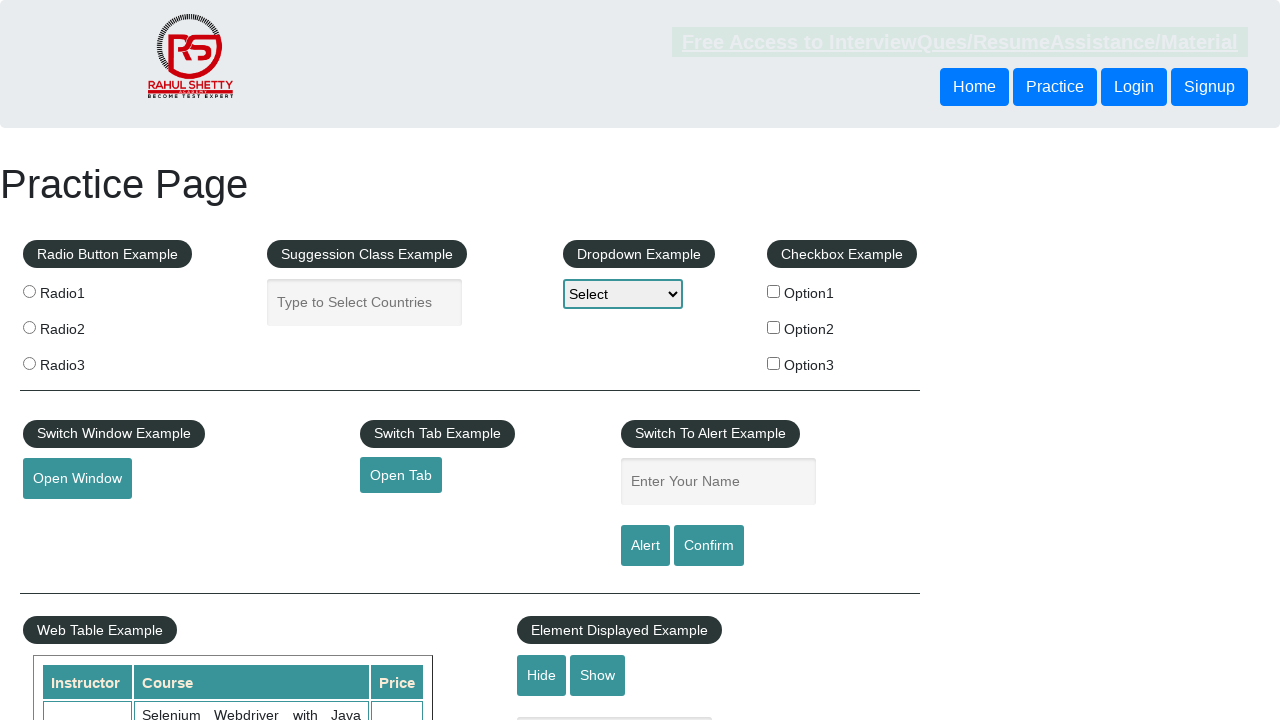

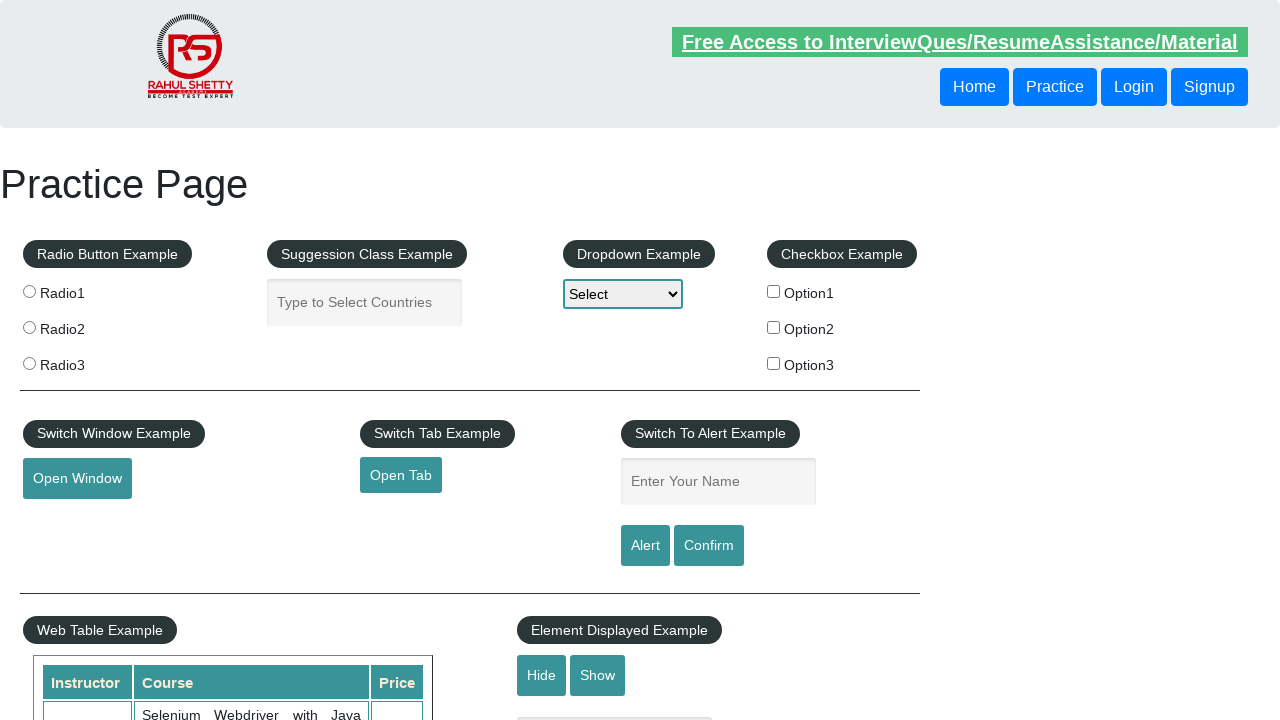